Scrolls to the copyright text at the bottom of the page and verifies it displays the expected copyright message

Starting URL: https://www.techtorialacademy.com/

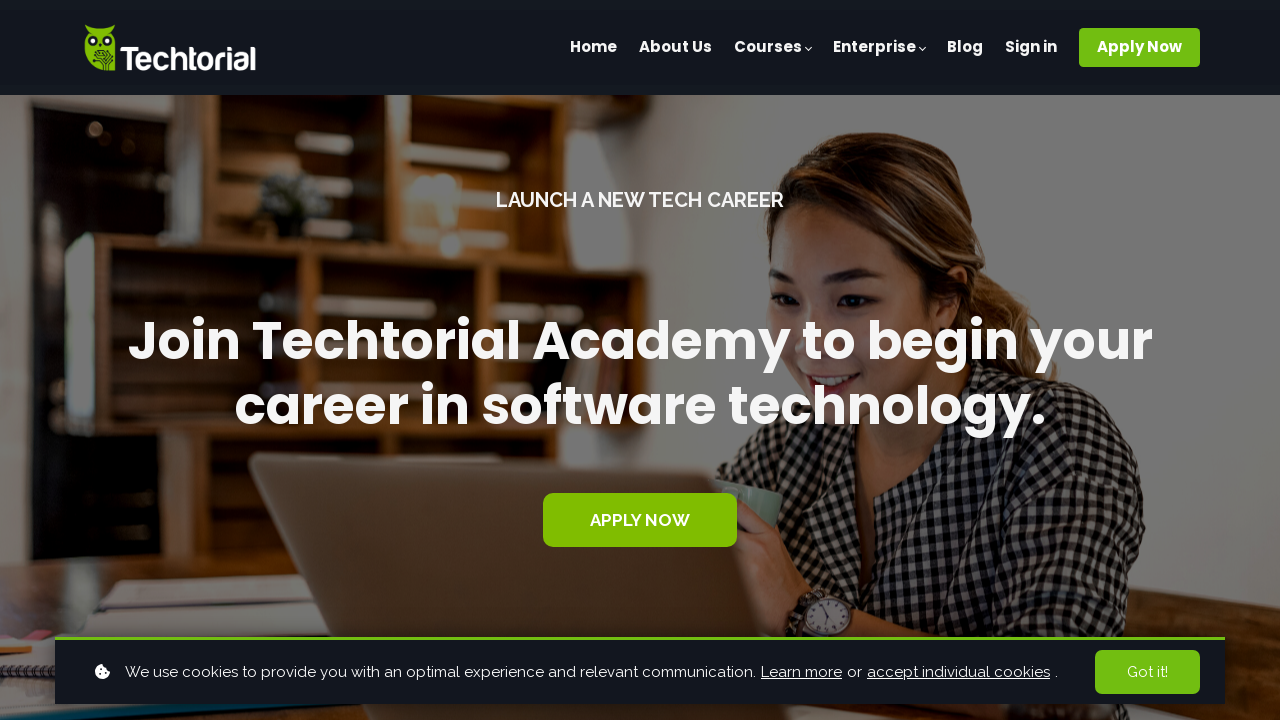

Located copyright element at bottom of page
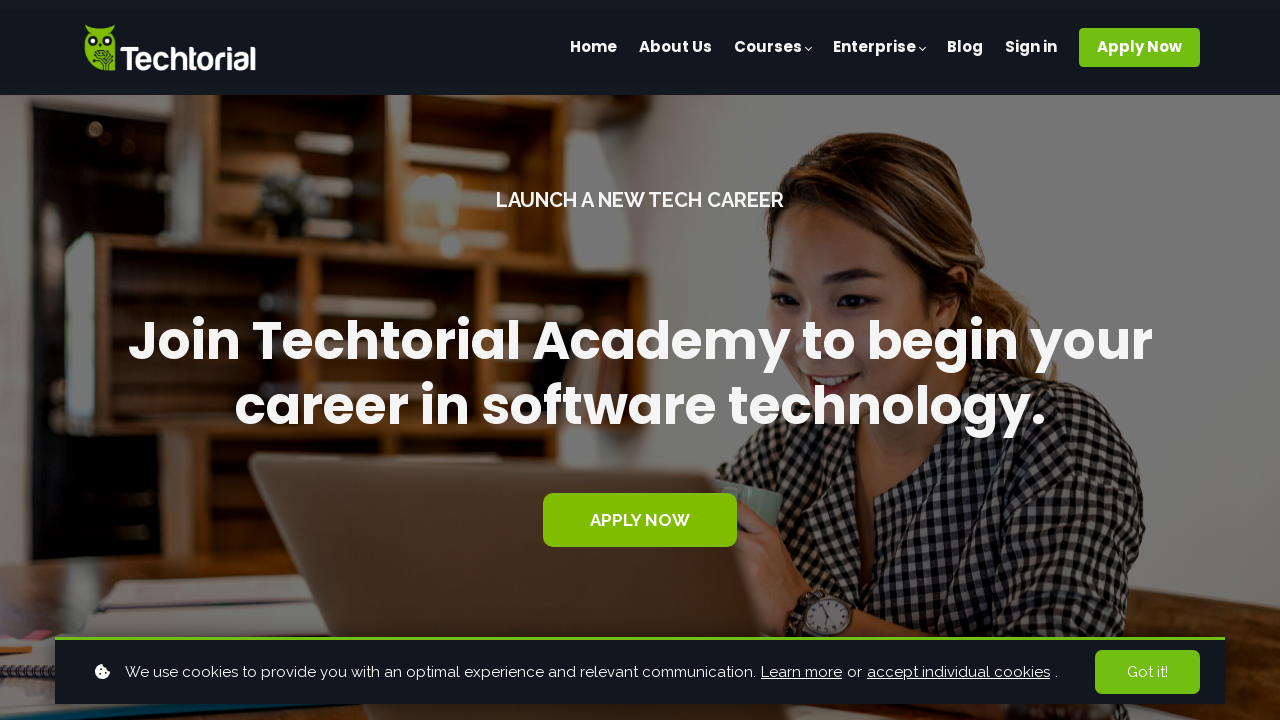

Scrolled to copyright element
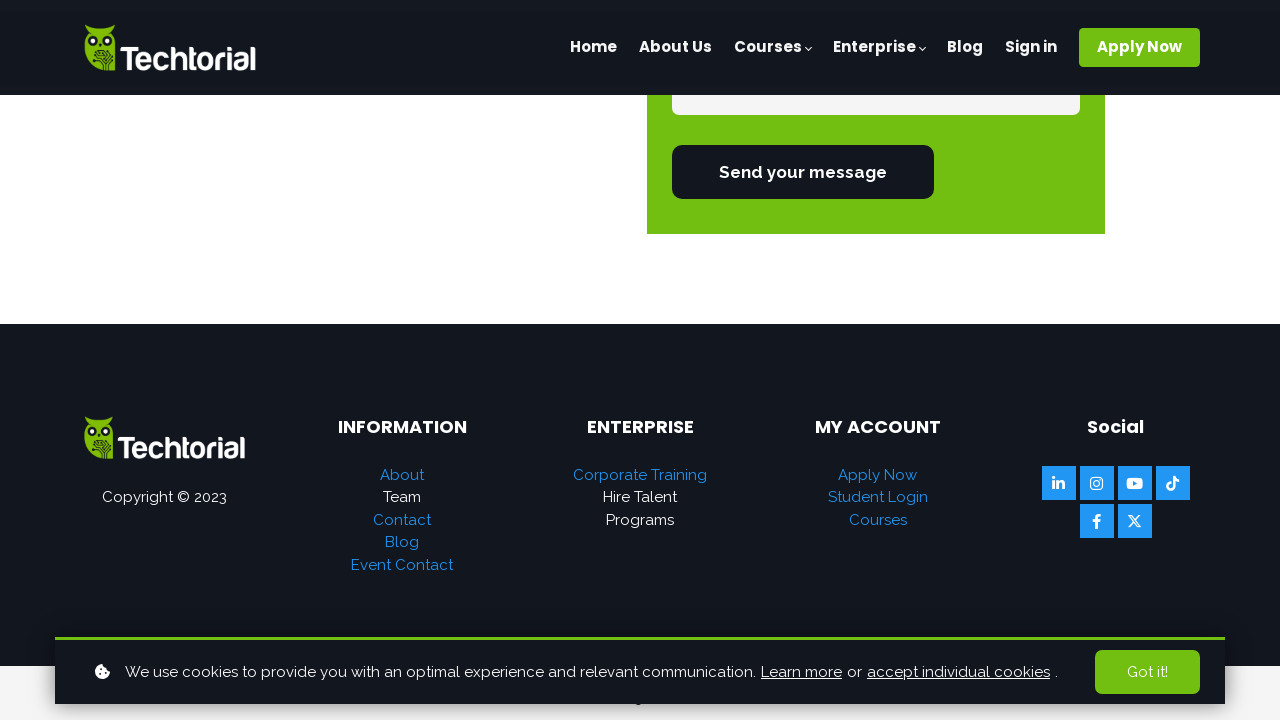

Verified copyright text displays 'Copyright © 2023'
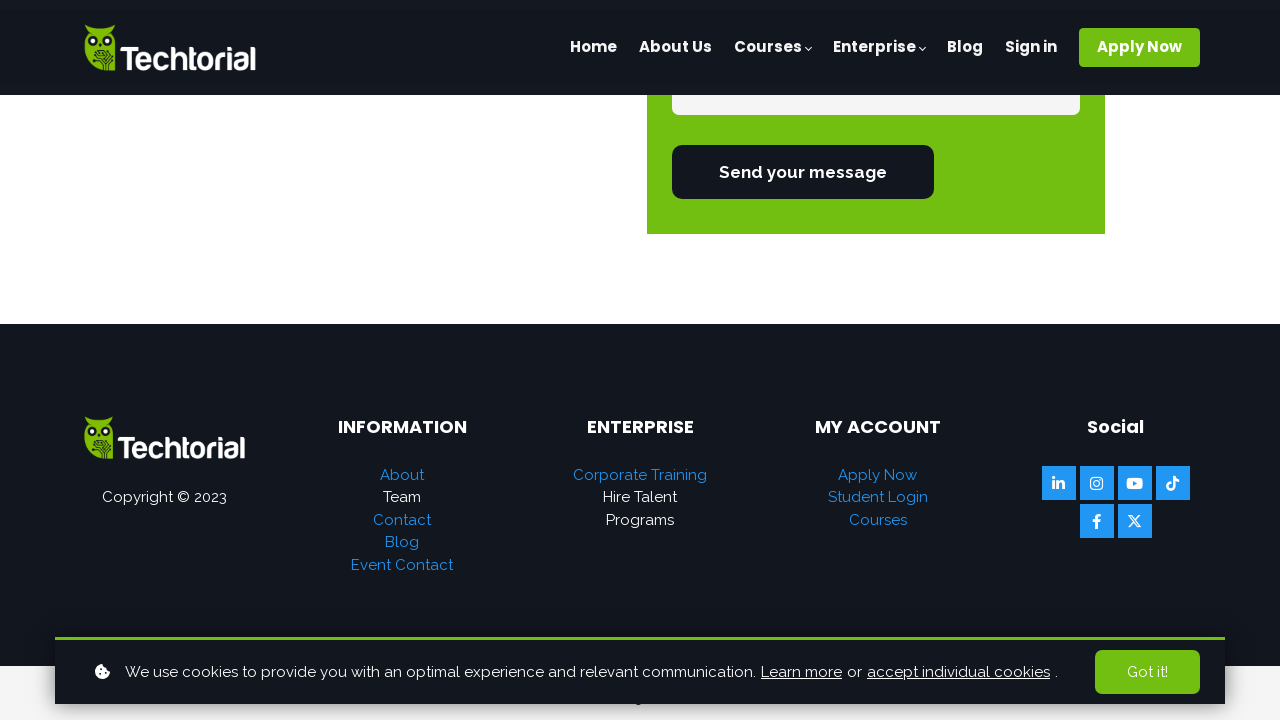

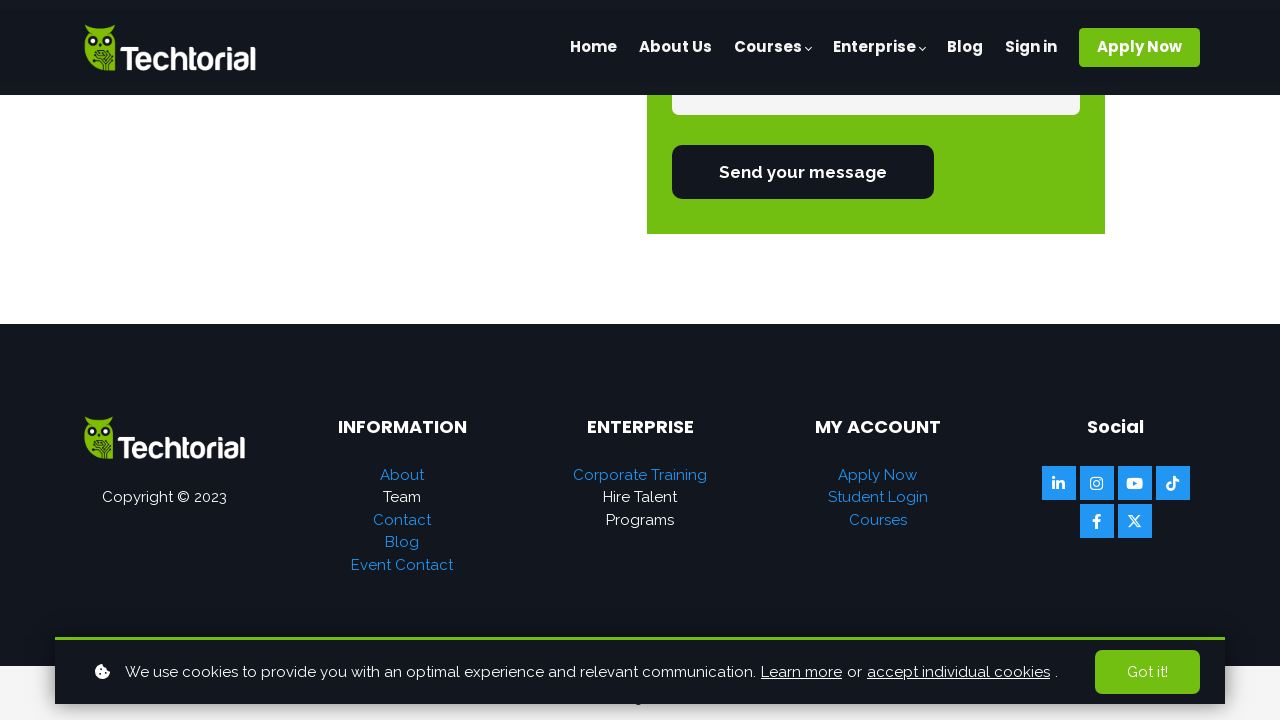